Tests radio button selection functionality by clicking on a radio button option and verifying the selection

Starting URL: https://demoqa.com/radio-button

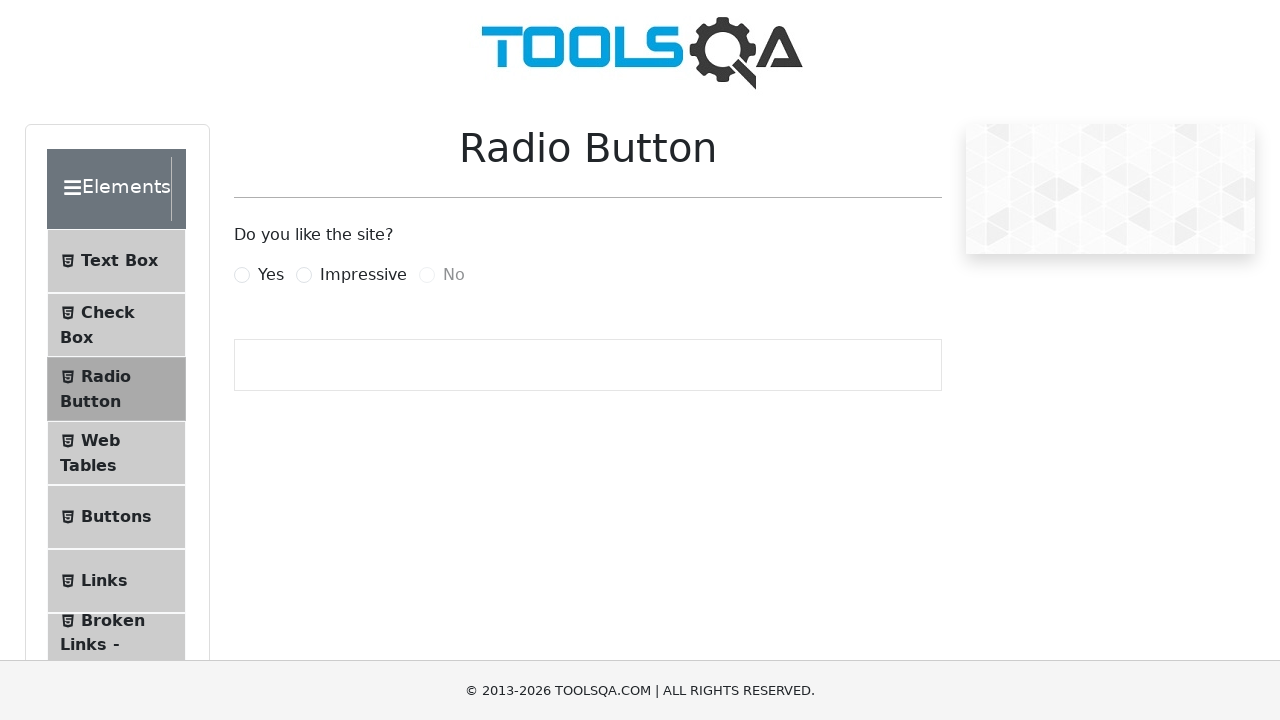

Clicked on the 'Yes' radio button option at (271, 275) on [for='yesRadio']
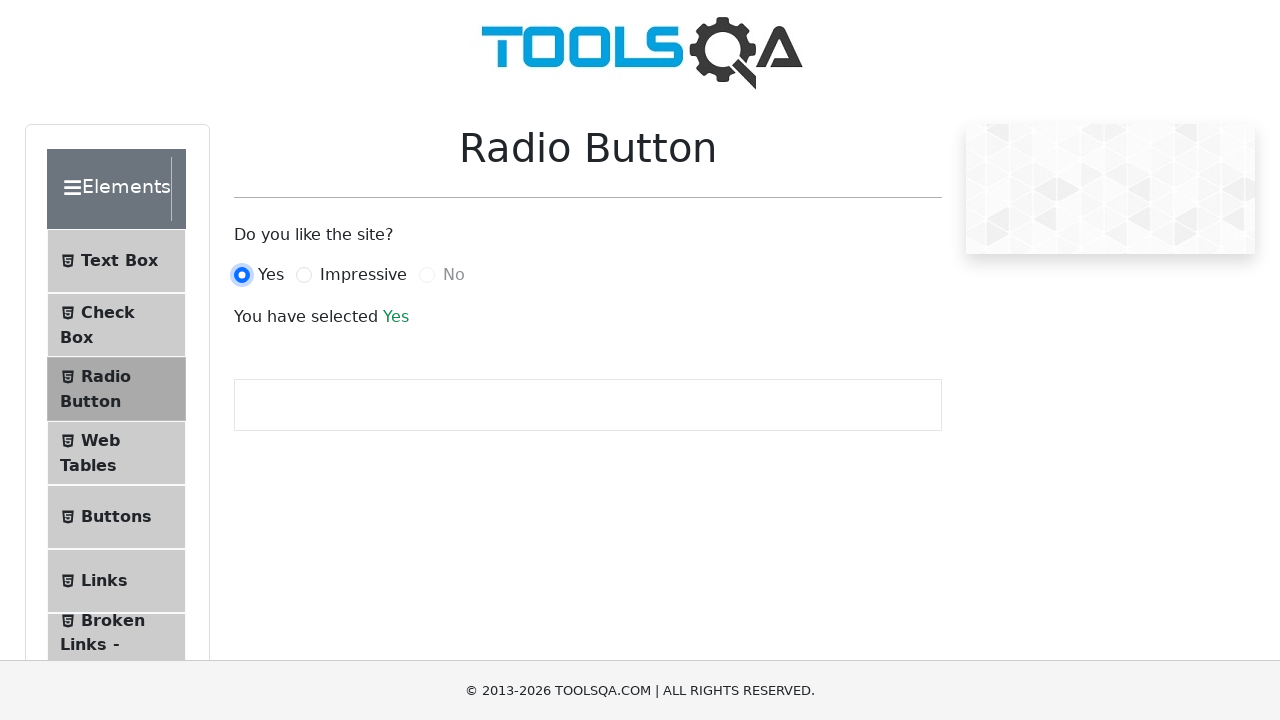

Waited for selection result to appear
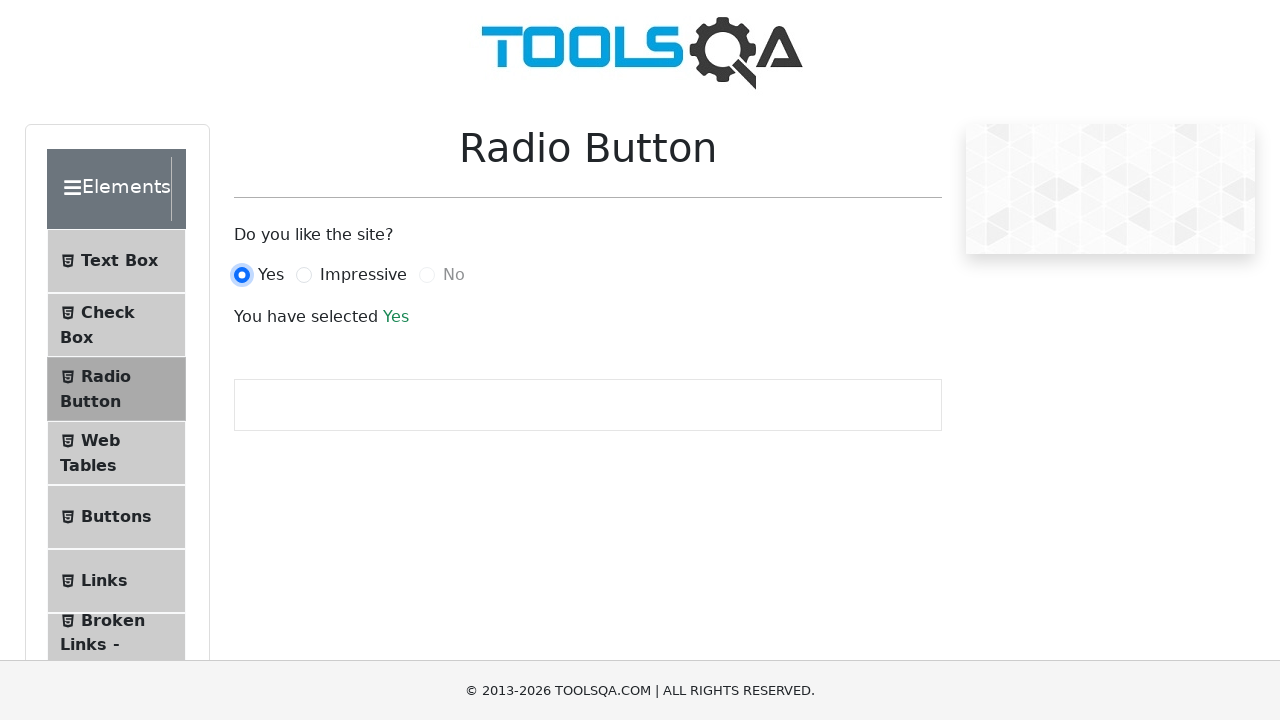

Retrieved the result text from the success message
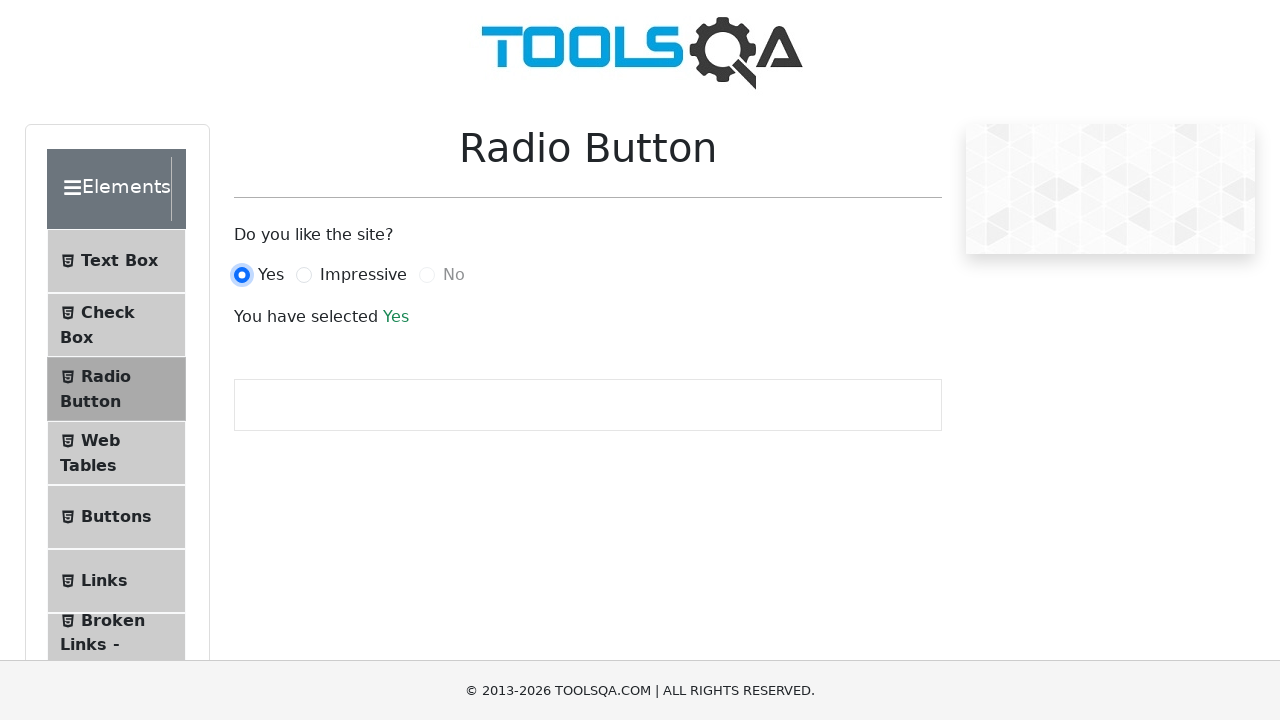

Verified that 'Yes' was the selected option
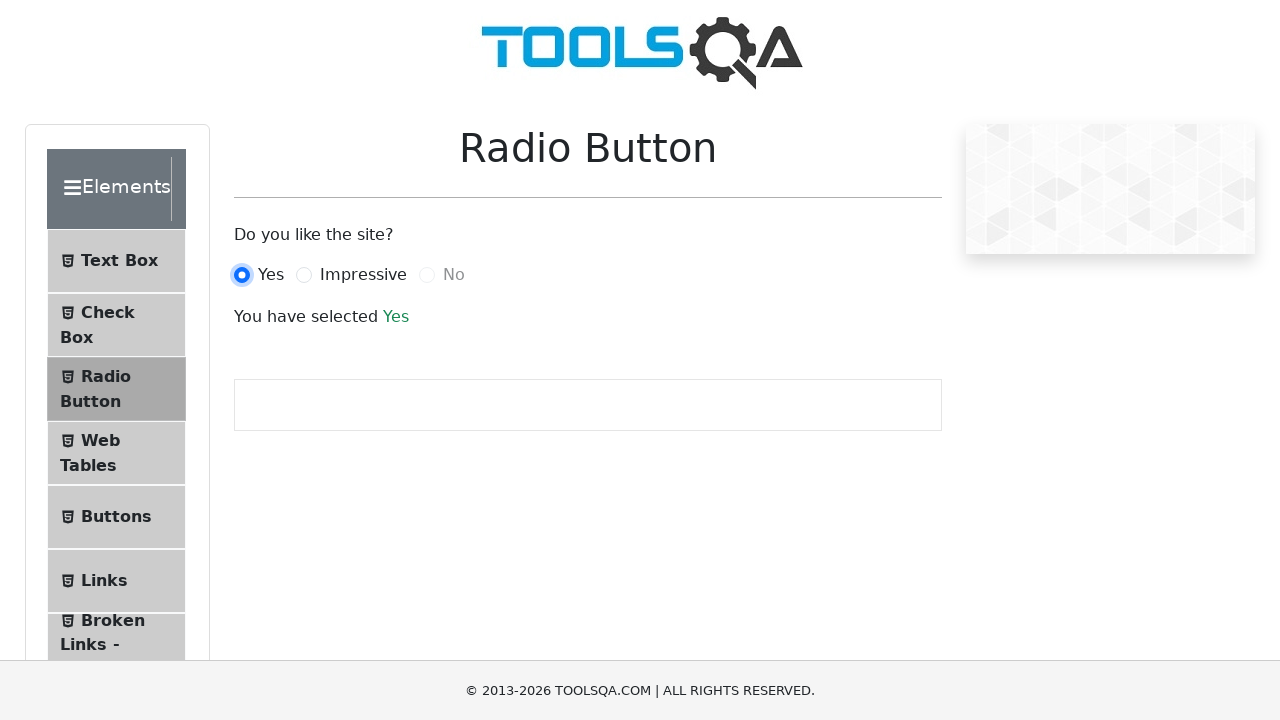

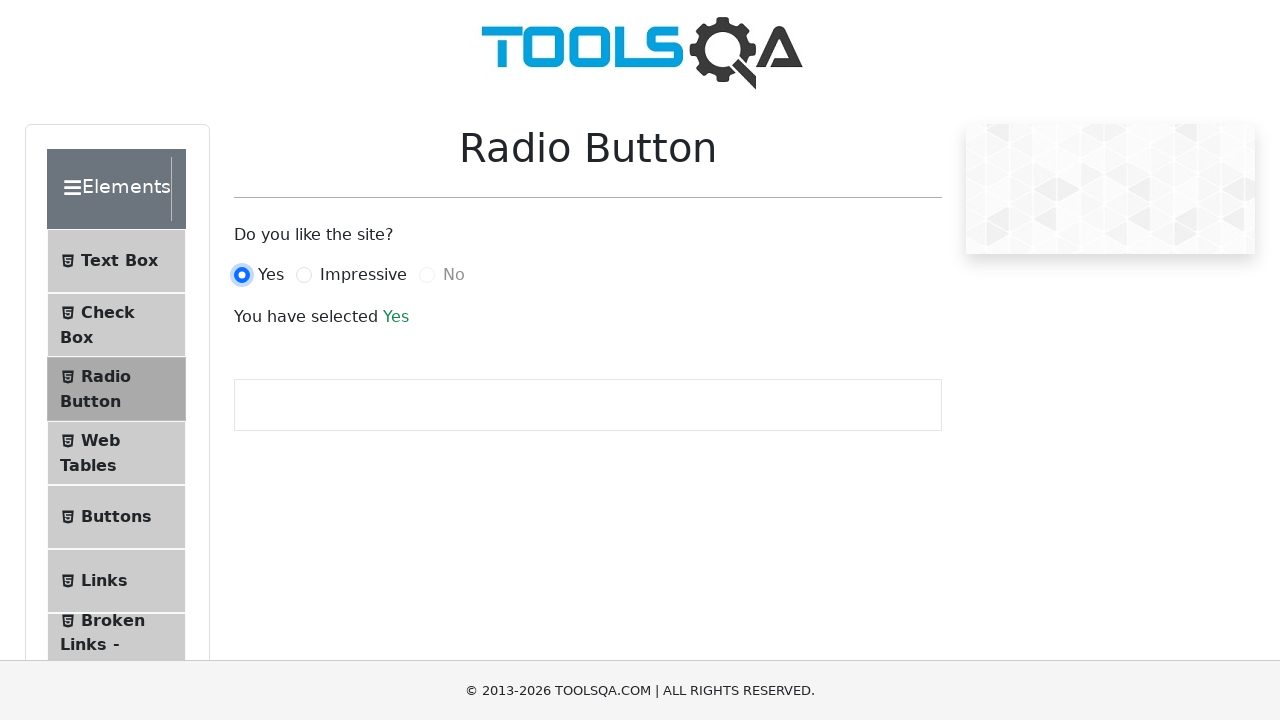